Tests a dependent dropdown list by interacting with a country selection dropdown and verifying its options are available

Starting URL: https://phppot.com/demo/jquery-dependent-dropdown-list-countries-and-states/

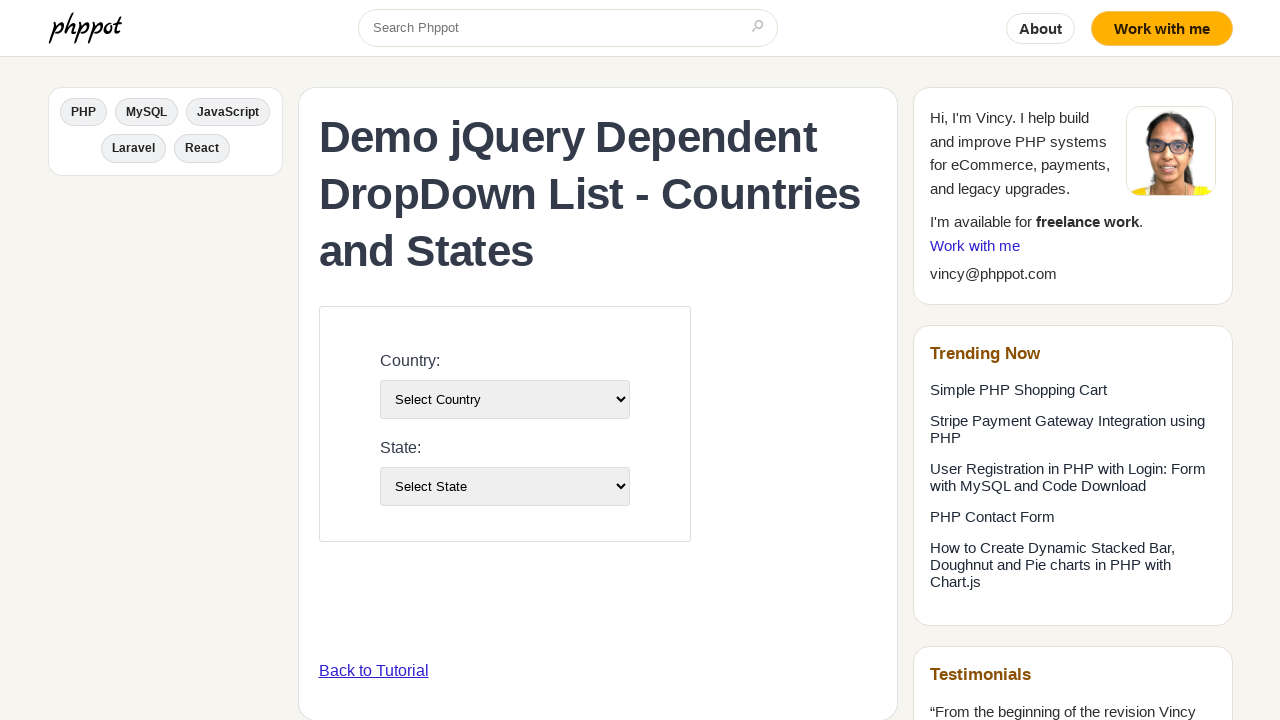

Waited for country dropdown to load
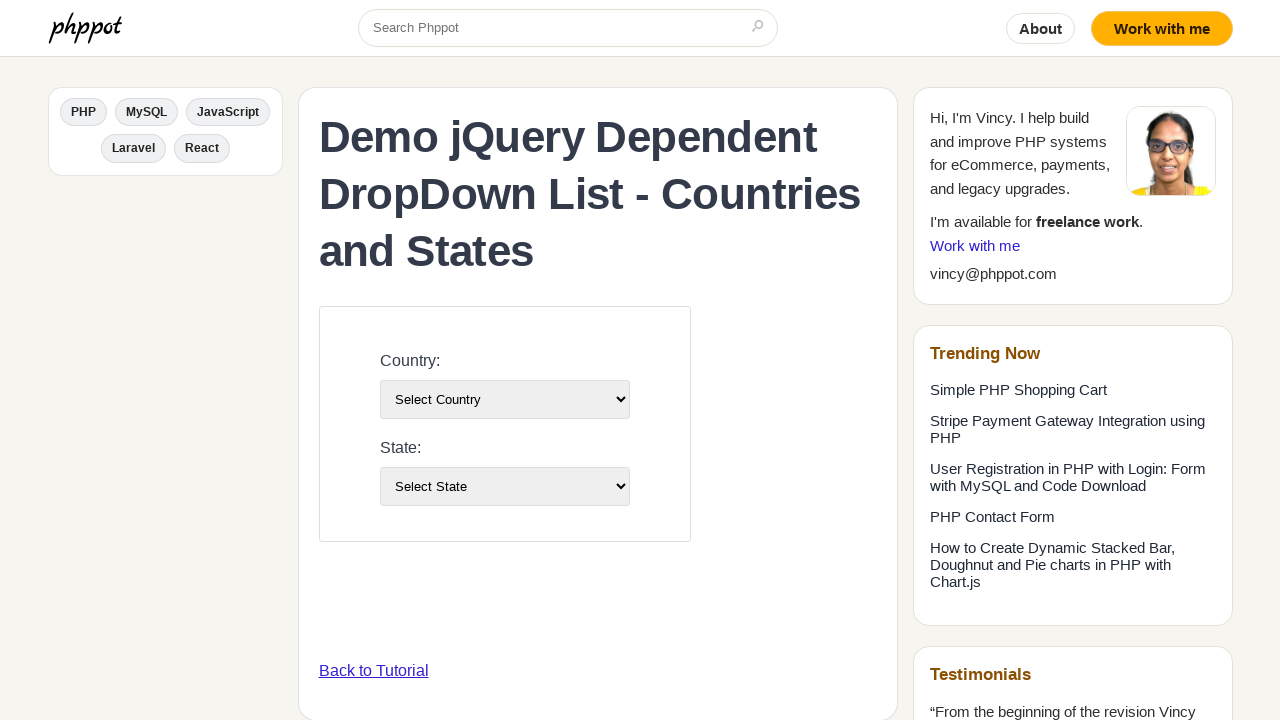

Located country dropdown element
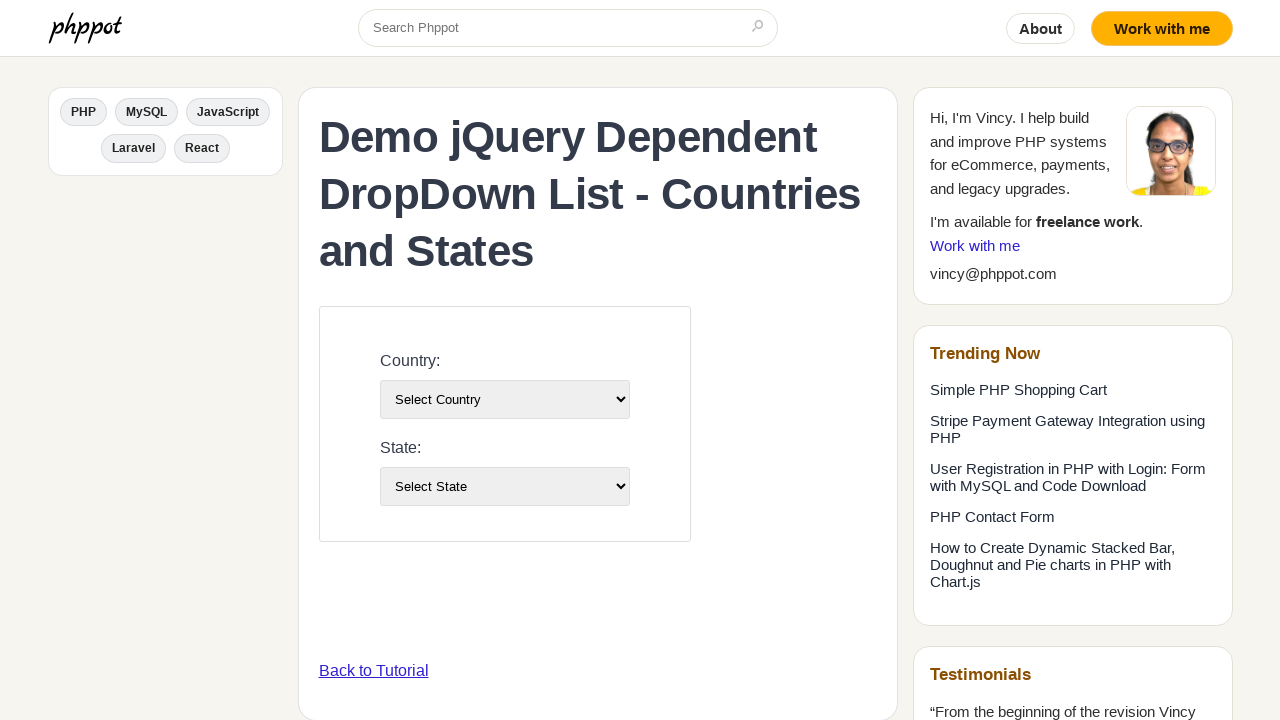

Selected USA from country dropdown on #country-list
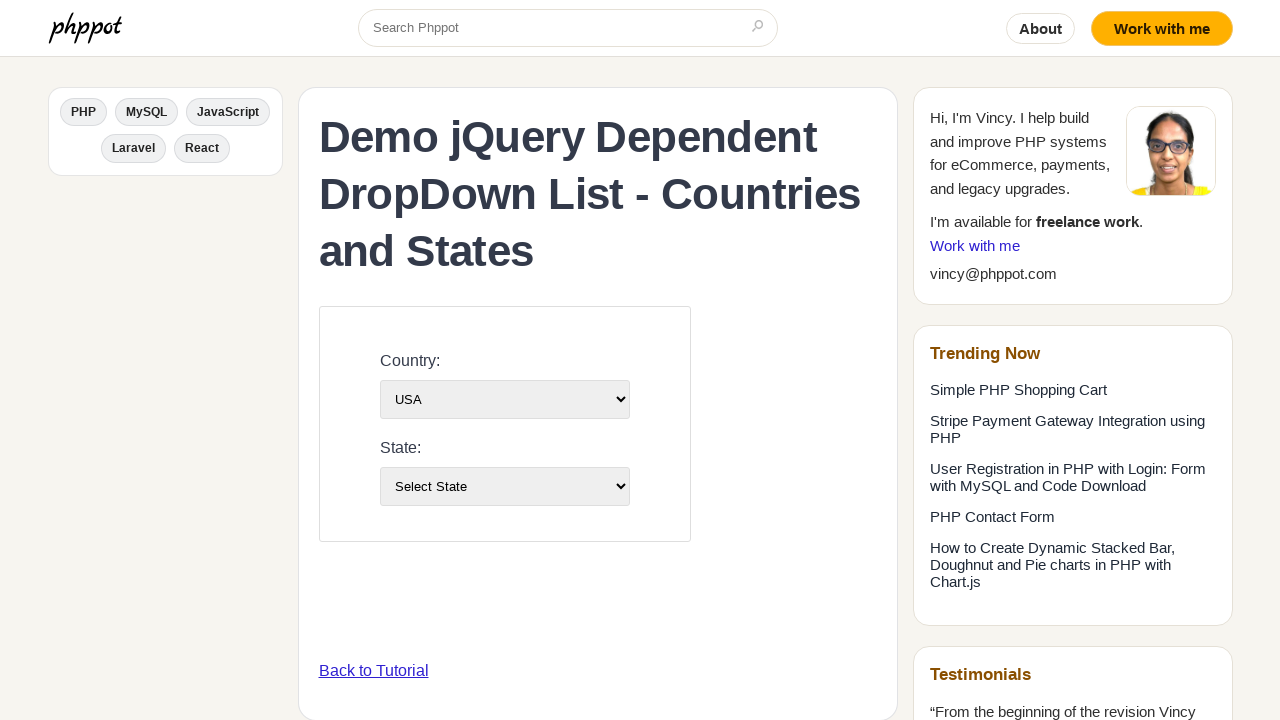

Waited for state dropdown to update after country selection
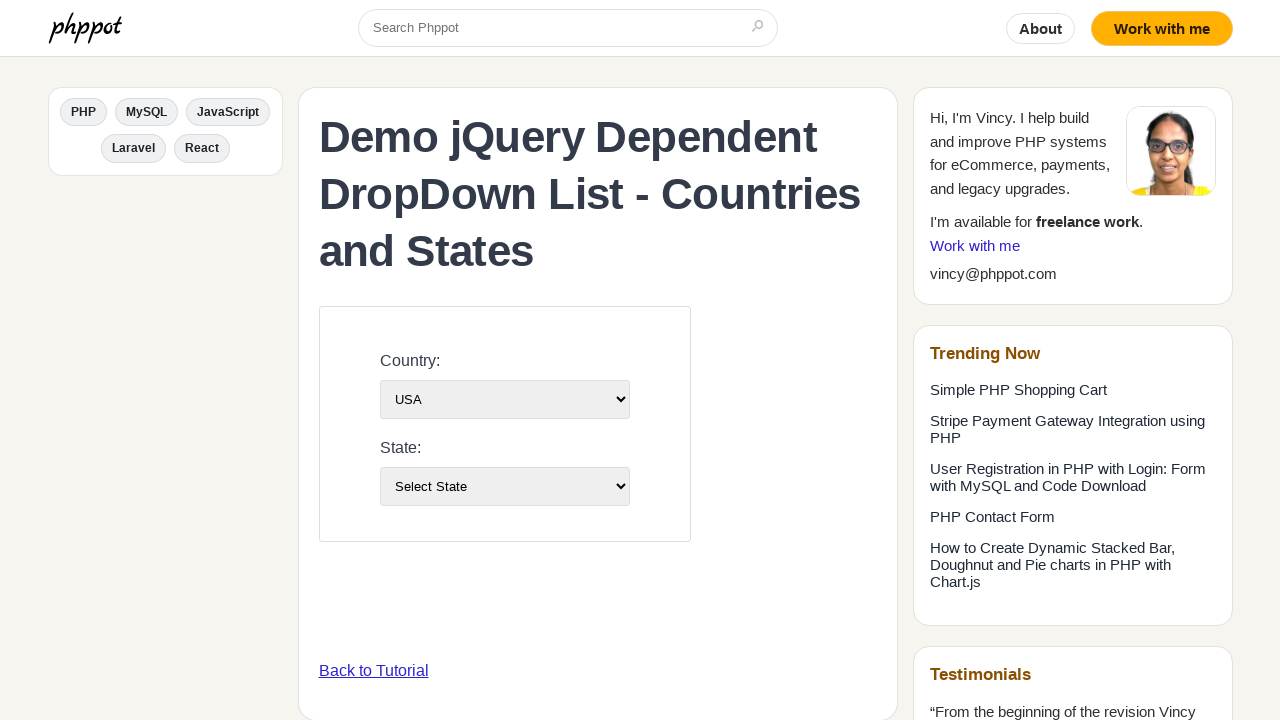

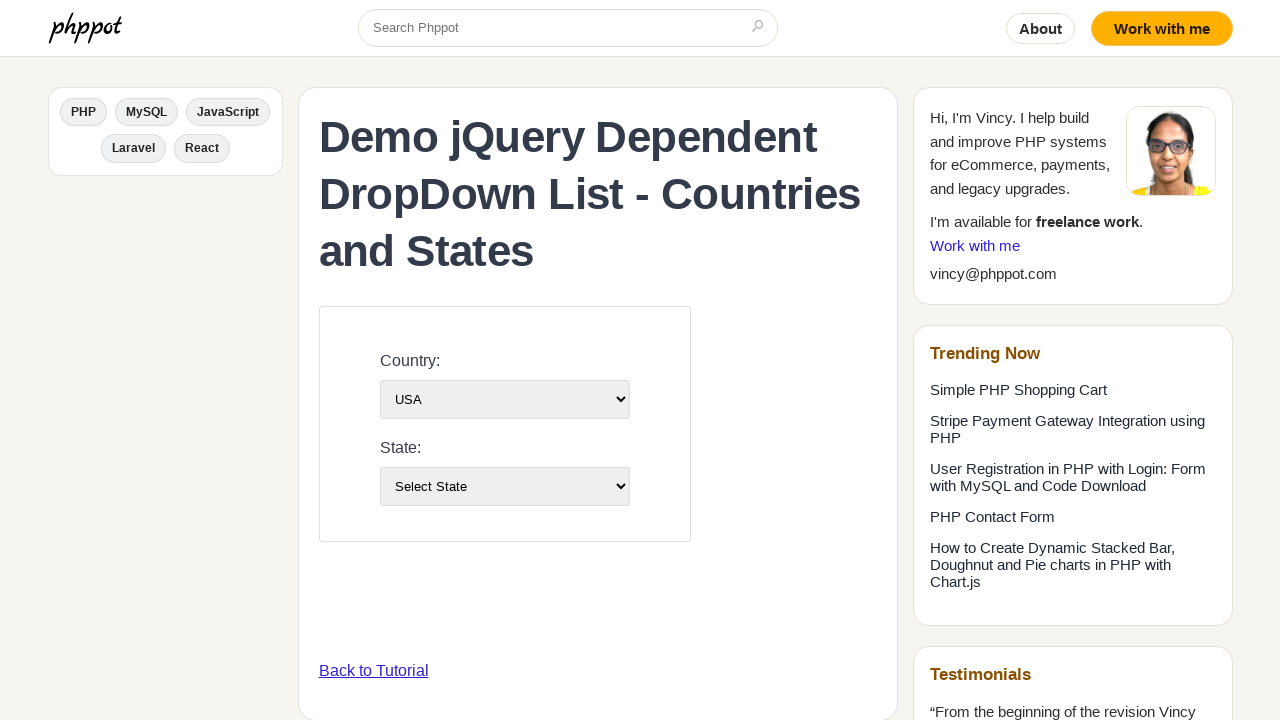